Tests radio button selection by iterating through radio buttons with name 'lang' and clicking specific options (C#, JAVA, RUBY)

Starting URL: http://seleniumpractise.blogspot.com/2016/08/how-to-automate-radio-button-in.html

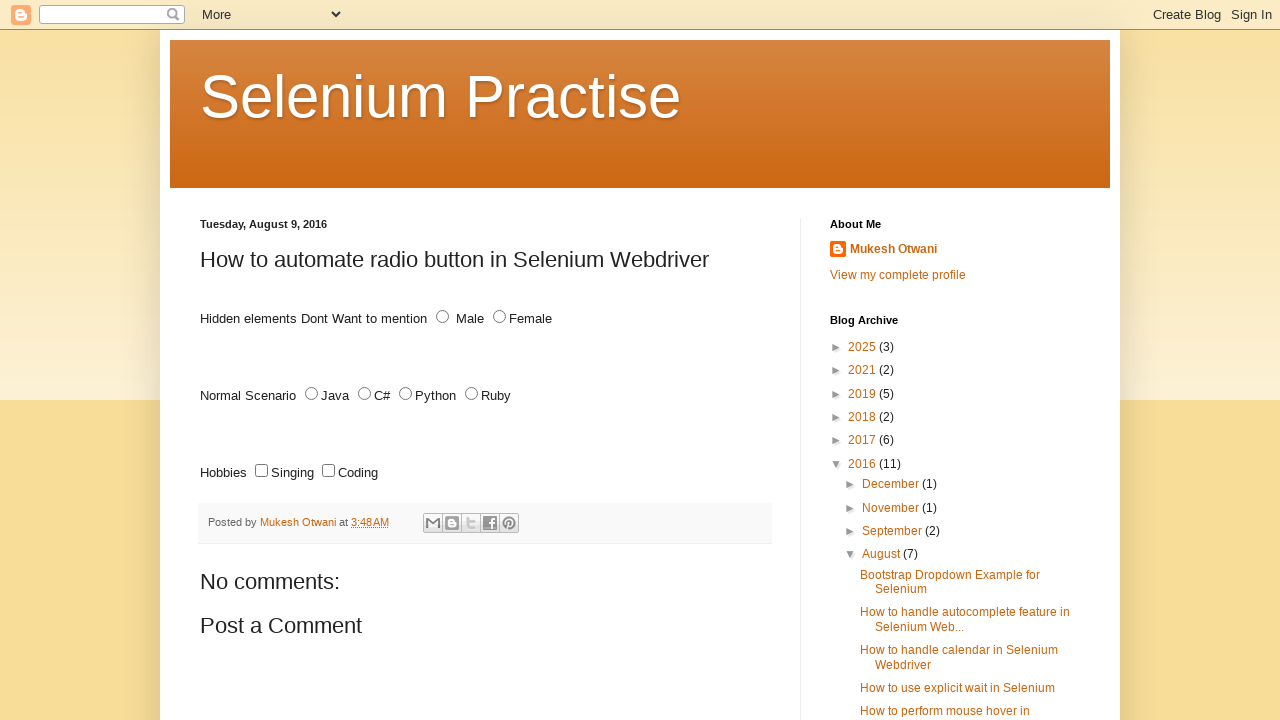

Waited for radio buttons with name 'lang' to be present
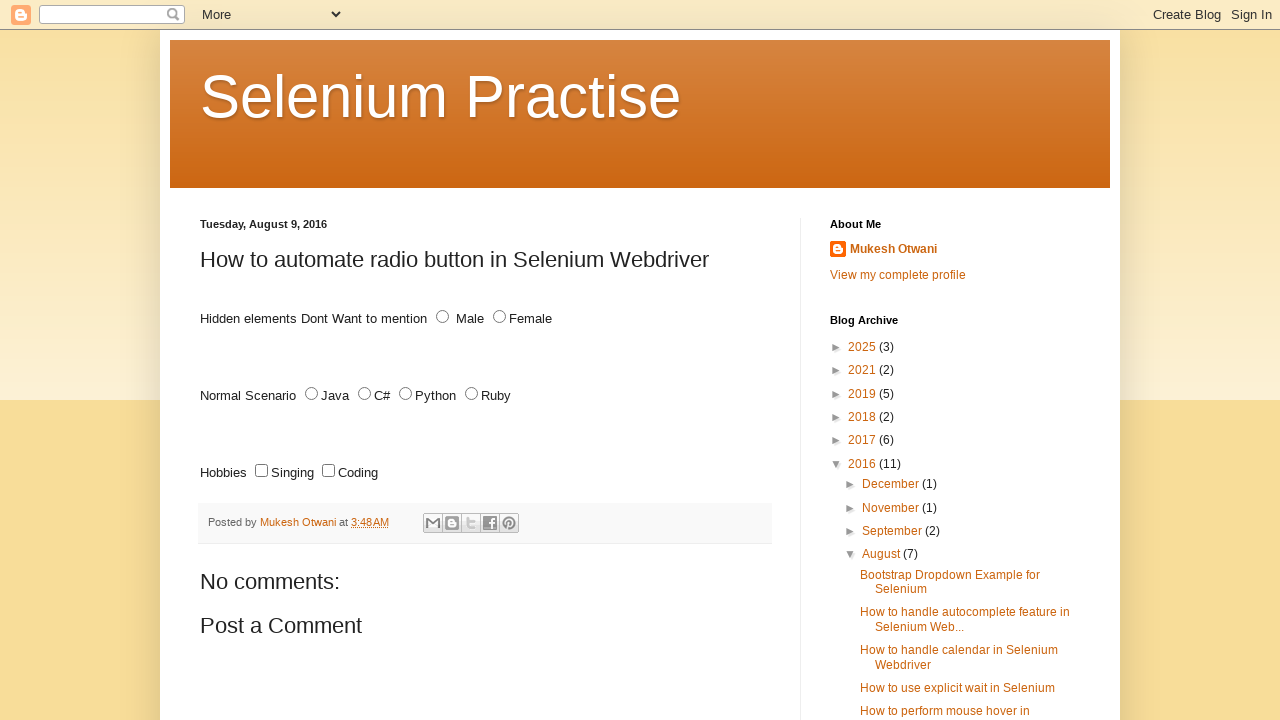

Located all radio buttons with name 'lang'
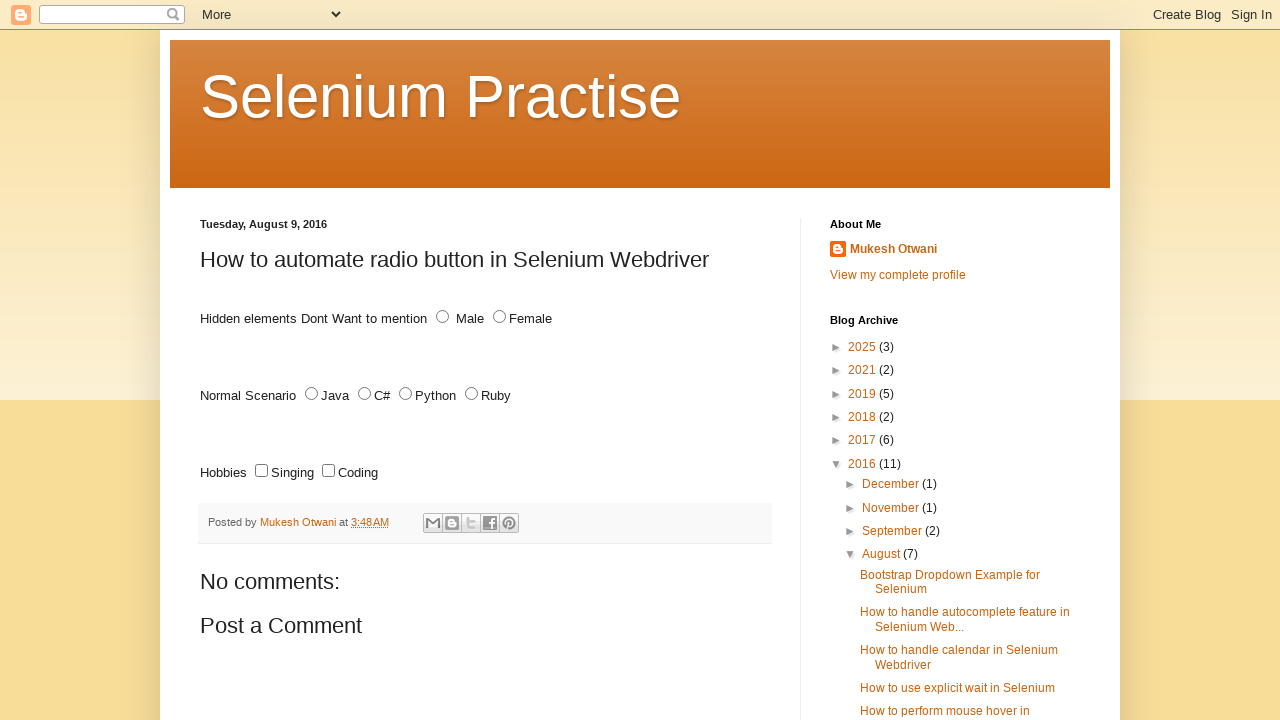

Found 4 radio buttons
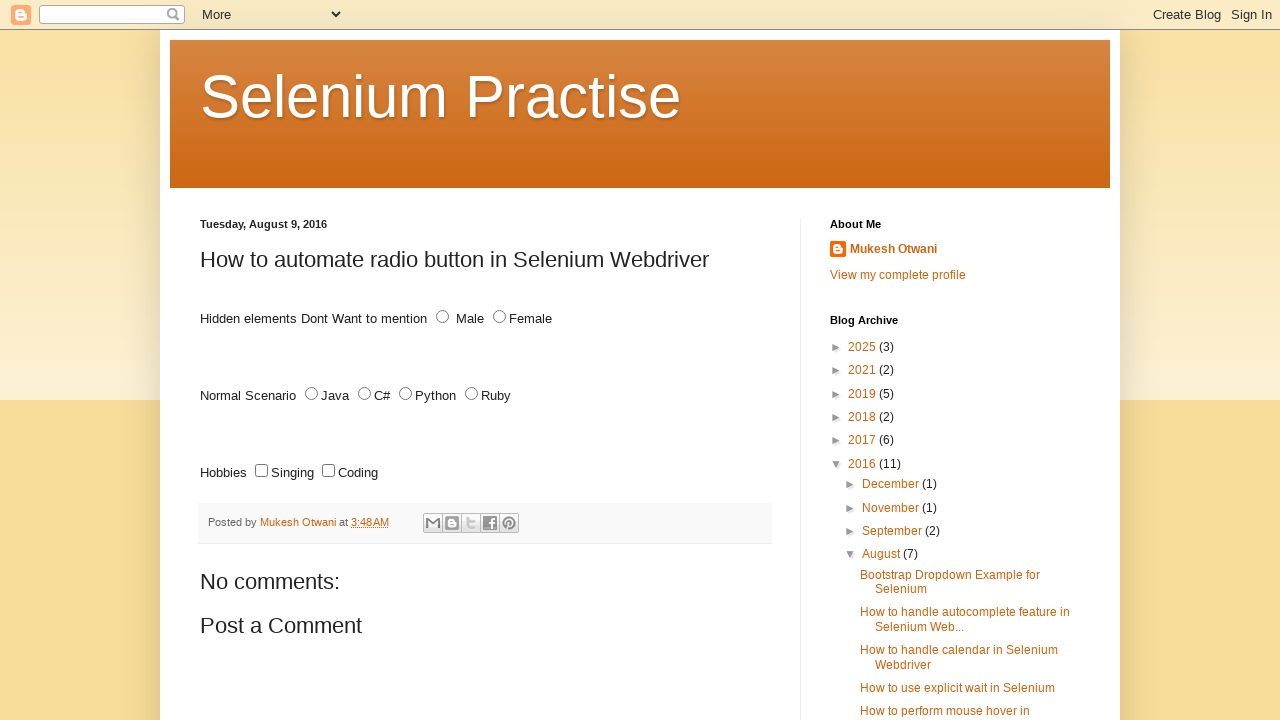

Selected radio button at index 0
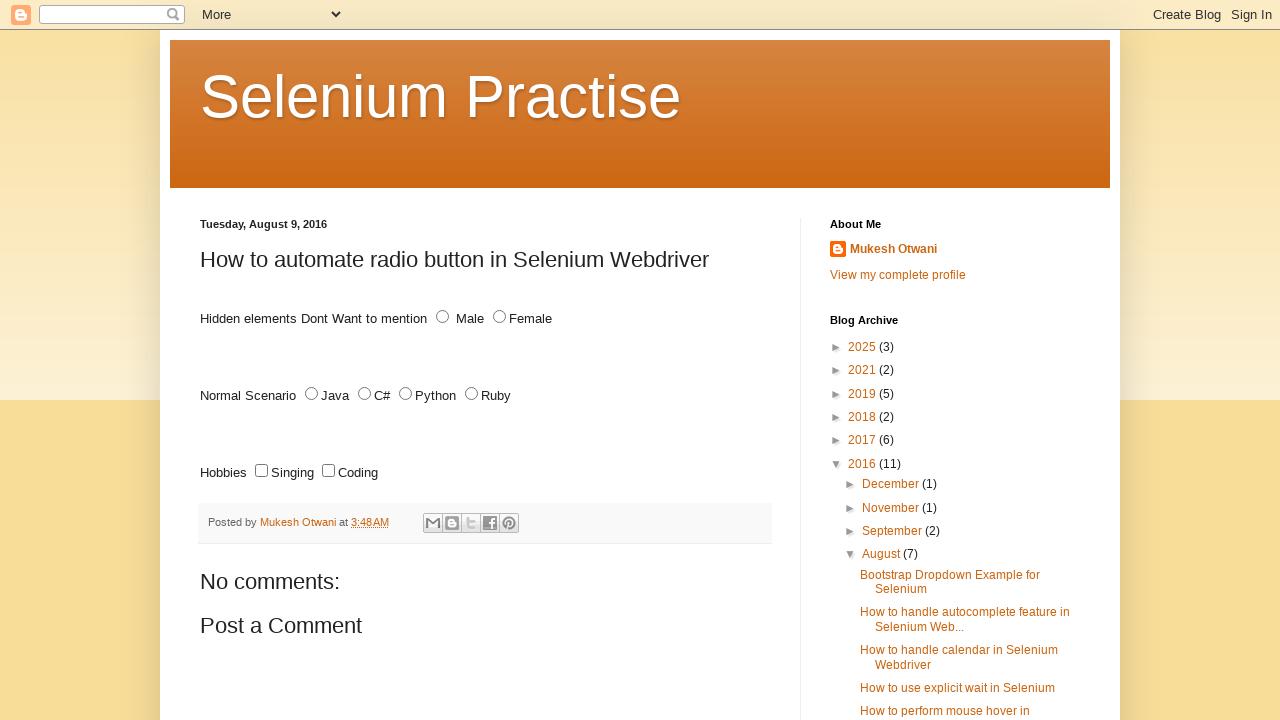

Retrieved value attribute: JAVA
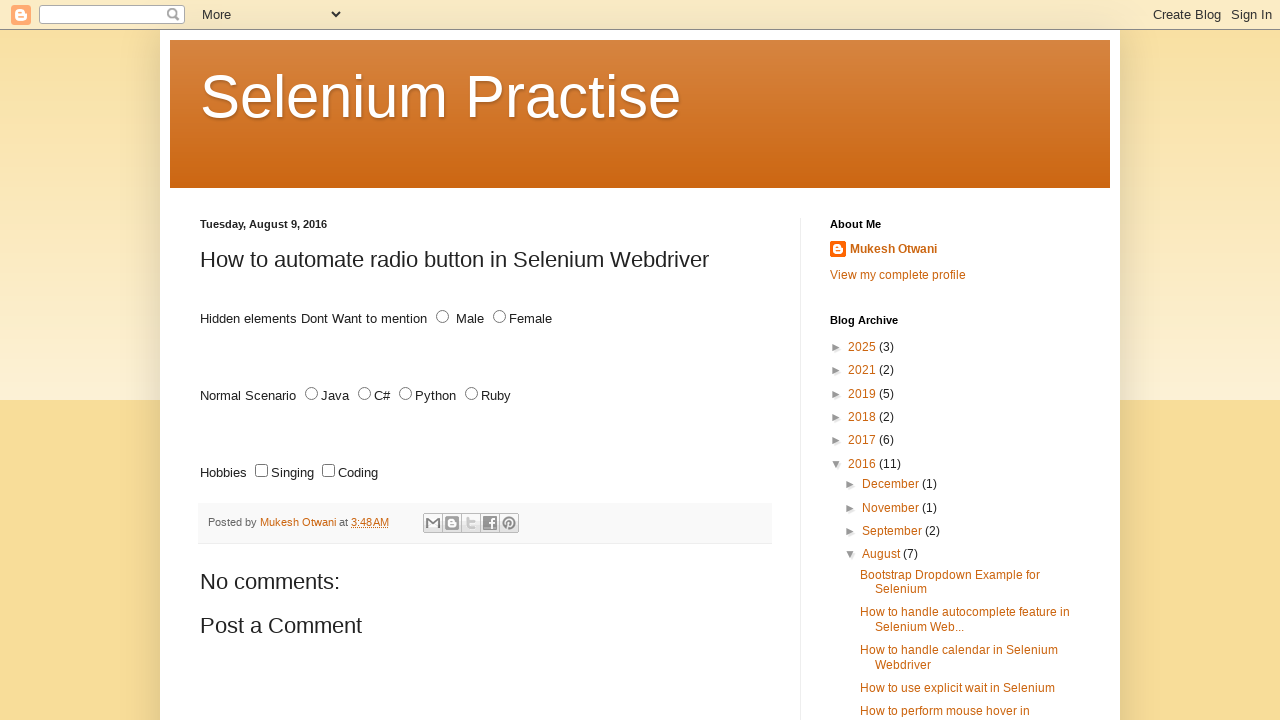

Clicked radio button with value 'JAVA' at (312, 394) on input[name='lang'][type='radio'] >> nth=0
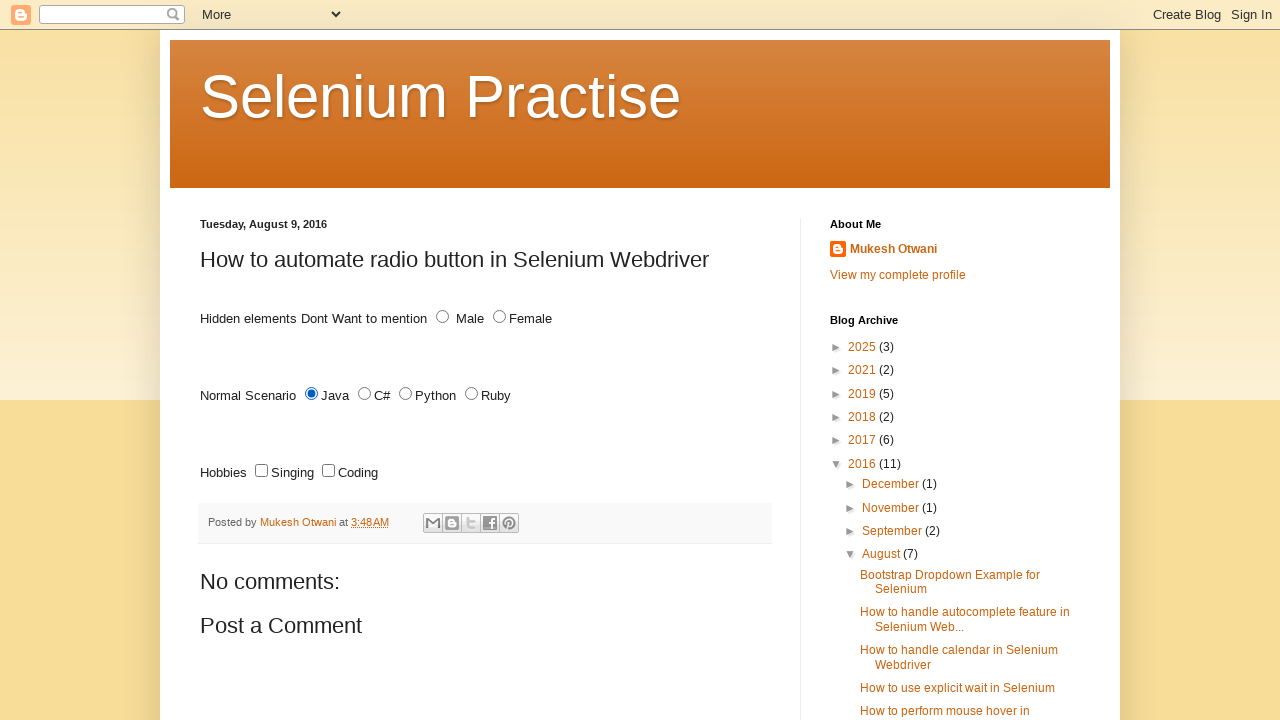

Selected radio button at index 1
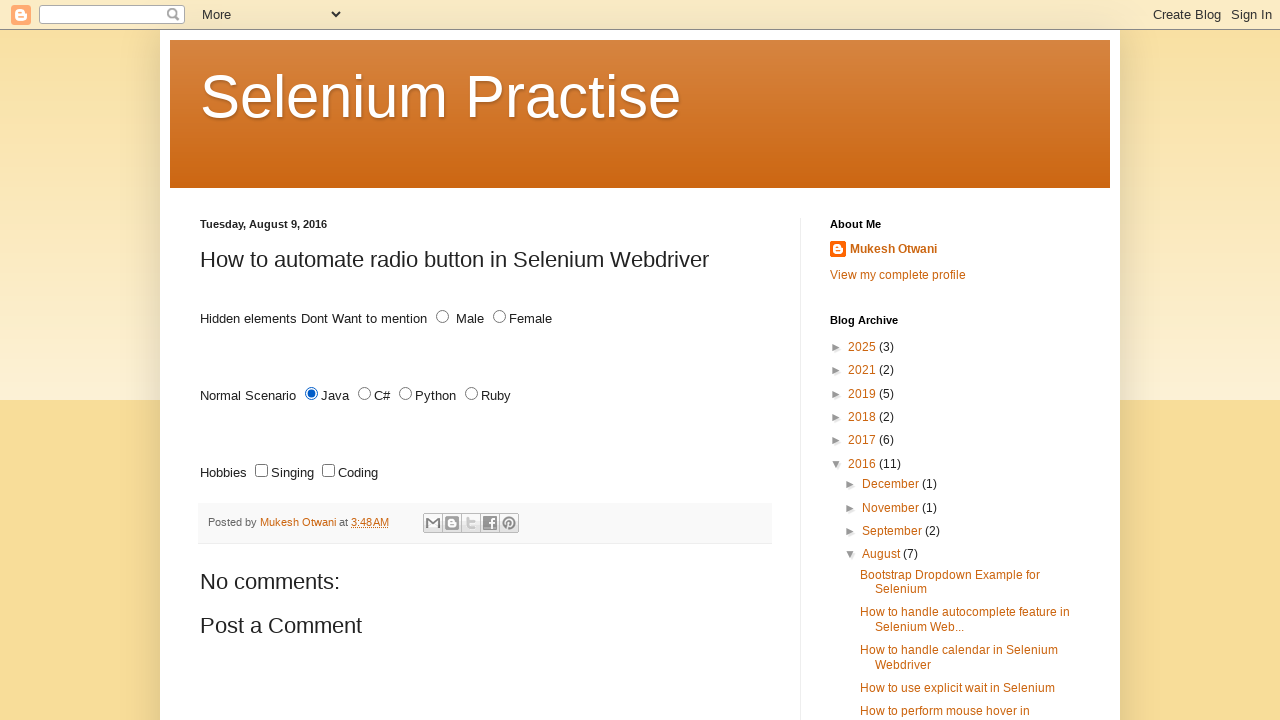

Retrieved value attribute: C#
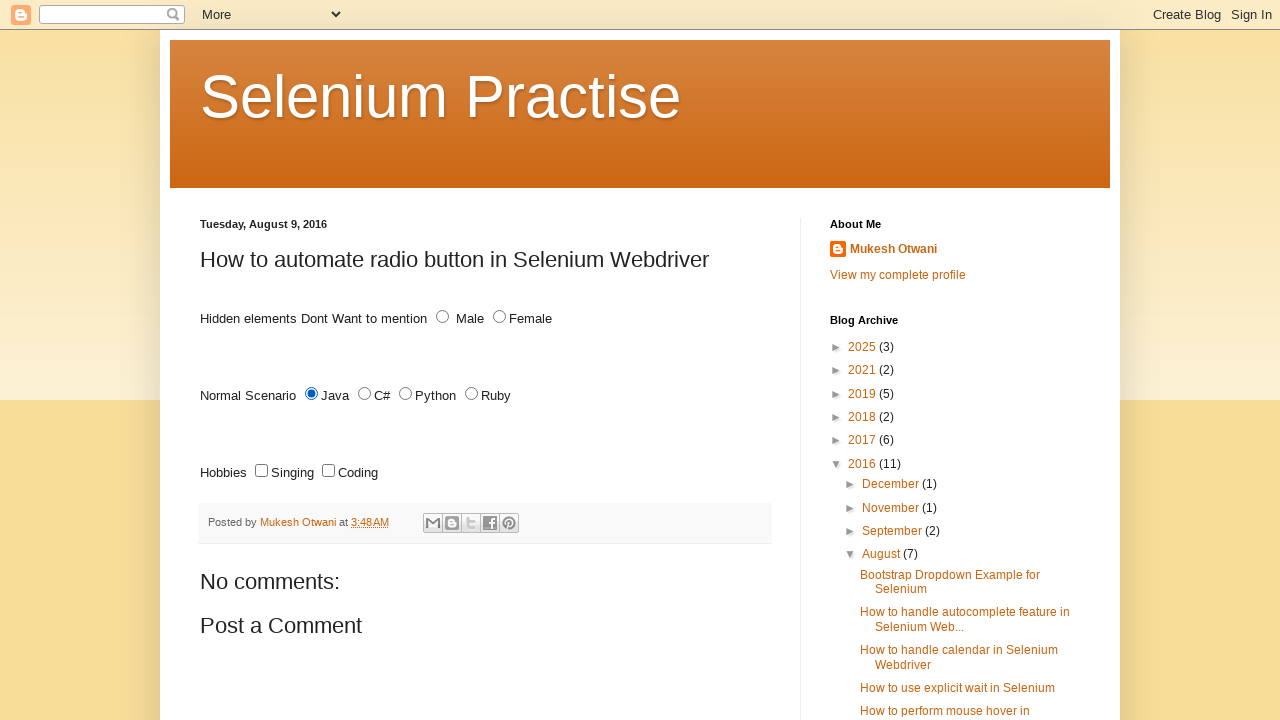

Clicked radio button with value 'C#' at (364, 394) on input[name='lang'][type='radio'] >> nth=1
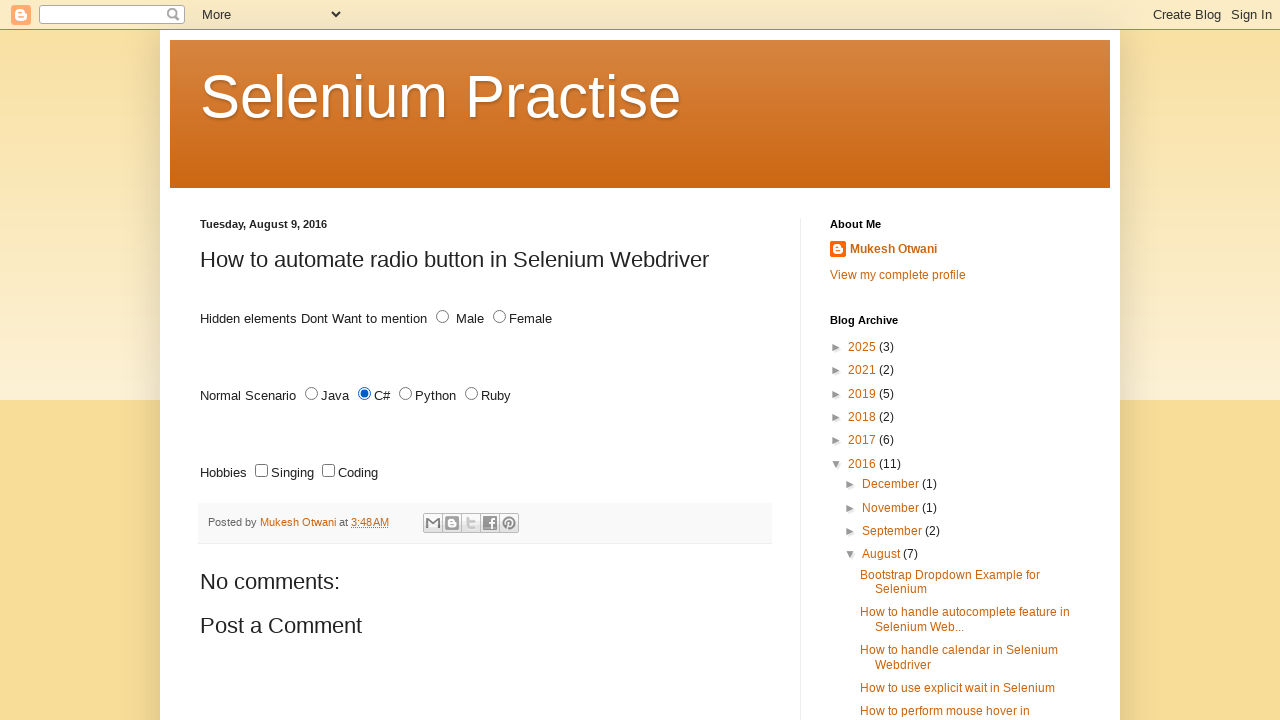

Selected radio button at index 2
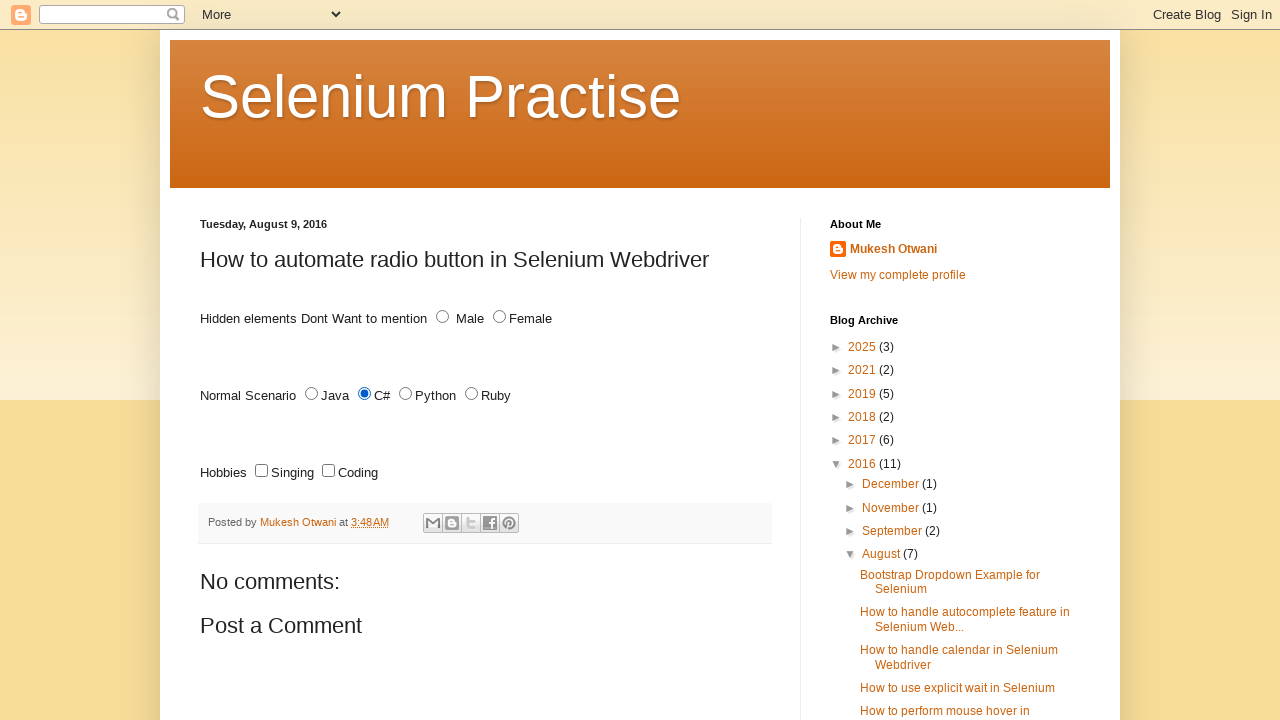

Retrieved value attribute: PYTHON
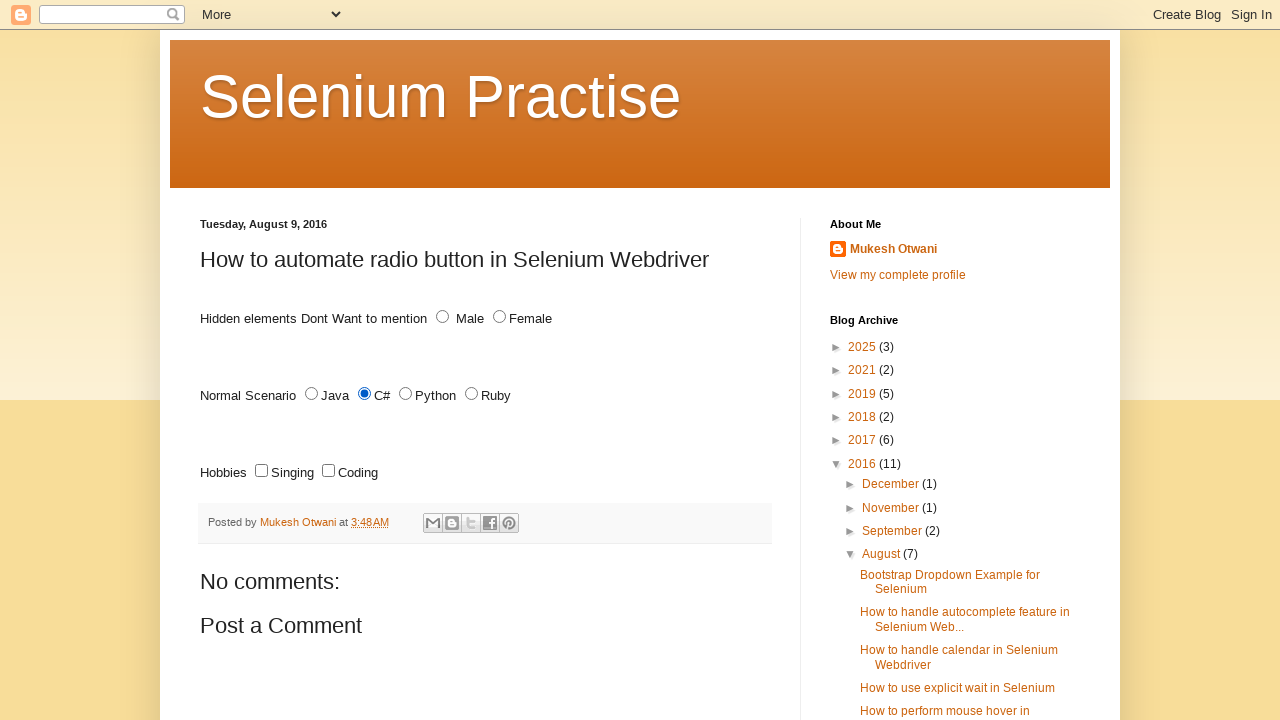

Selected radio button at index 3
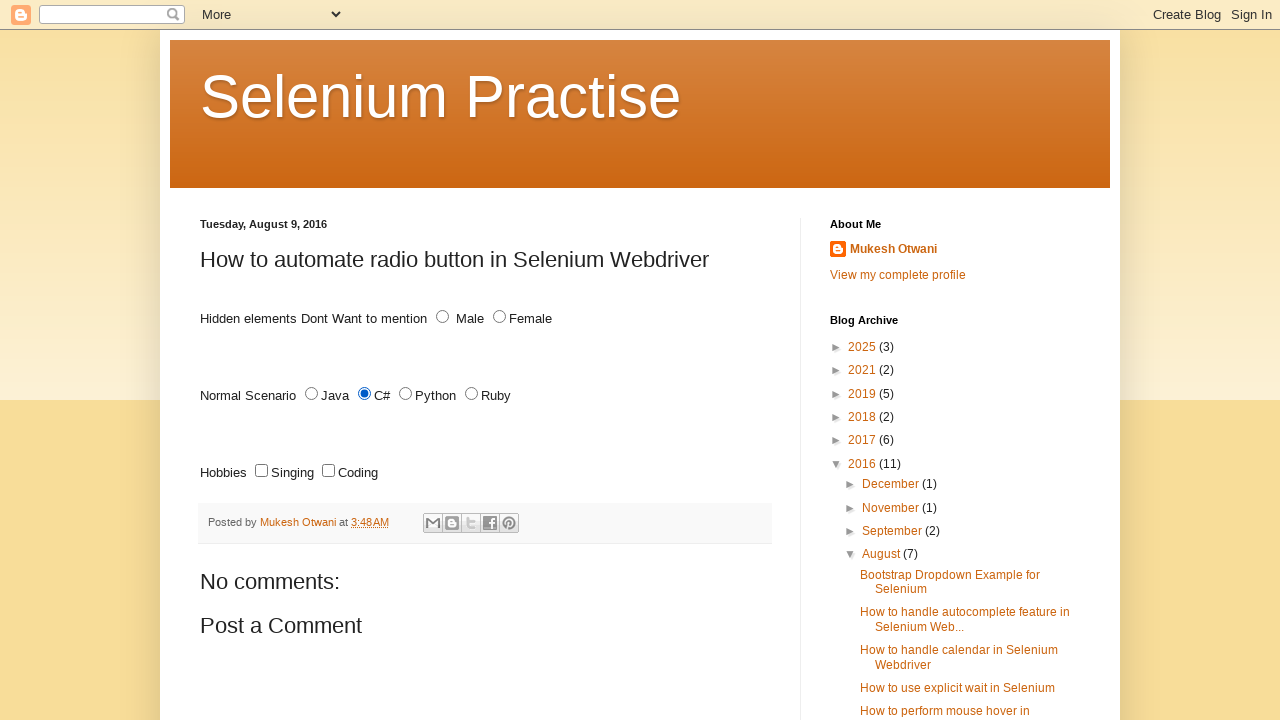

Retrieved value attribute: RUBY
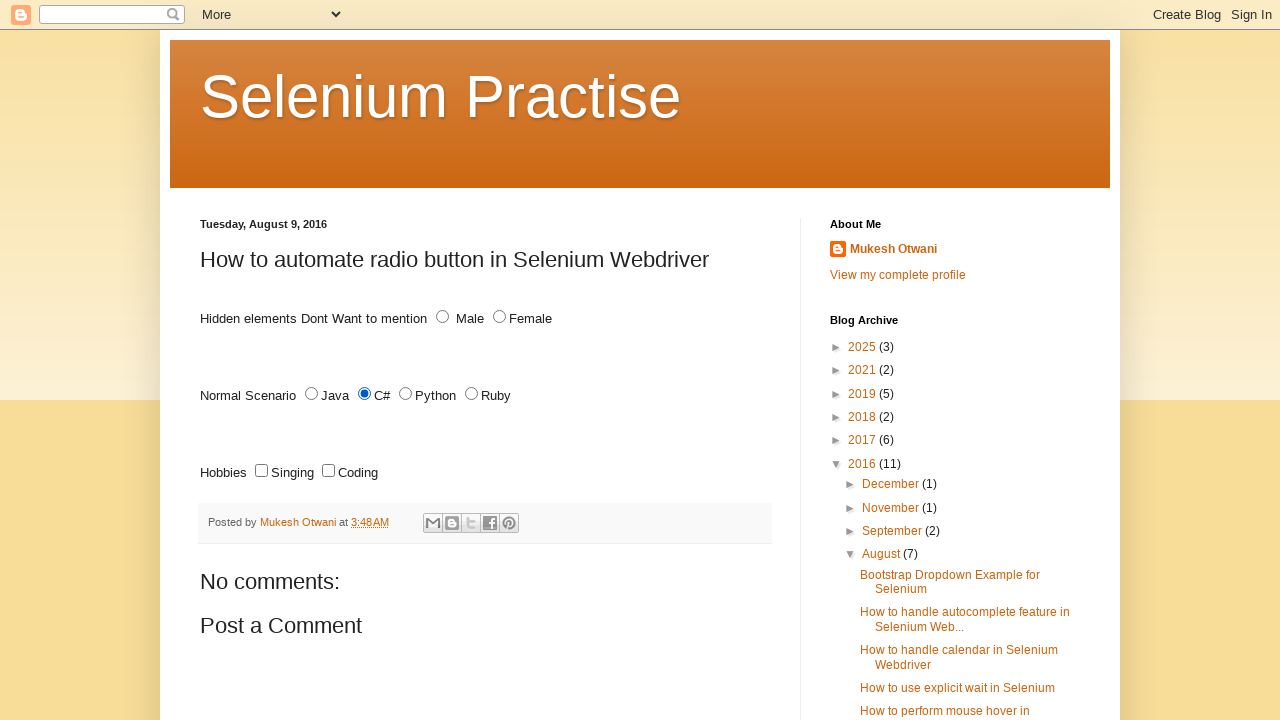

Clicked radio button with value 'RUBY' at (472, 394) on input[name='lang'][type='radio'] >> nth=3
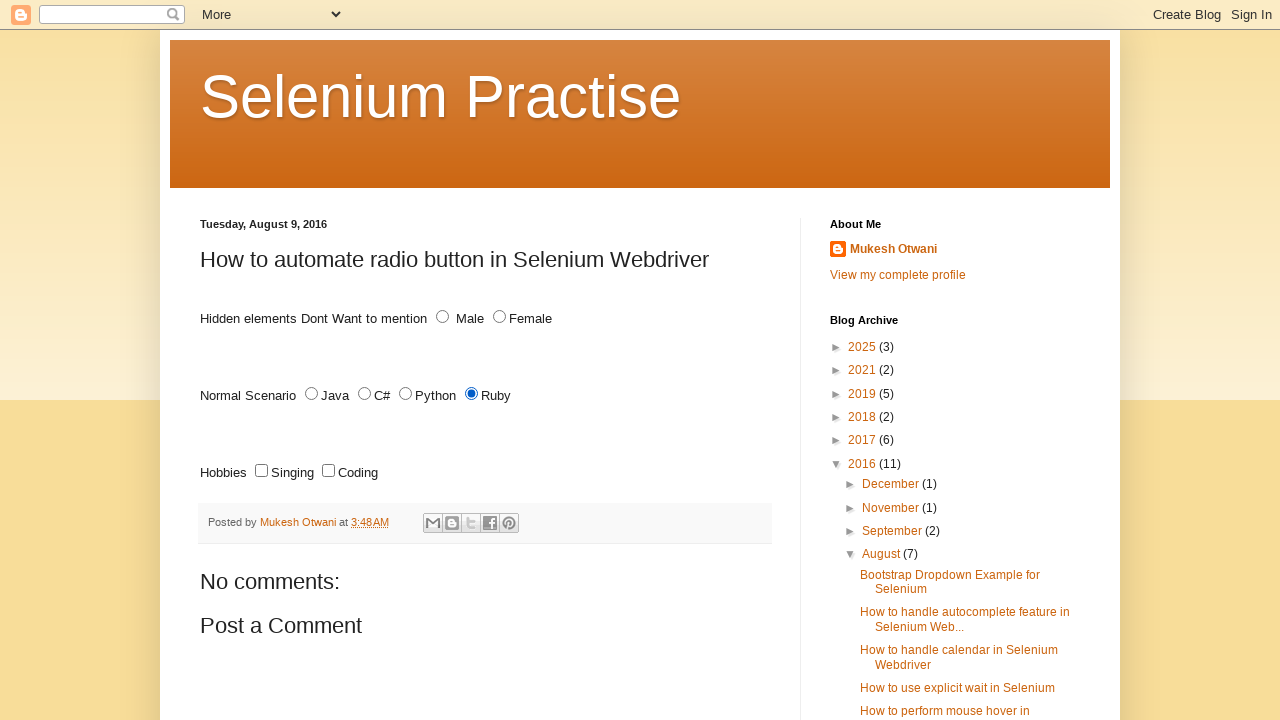

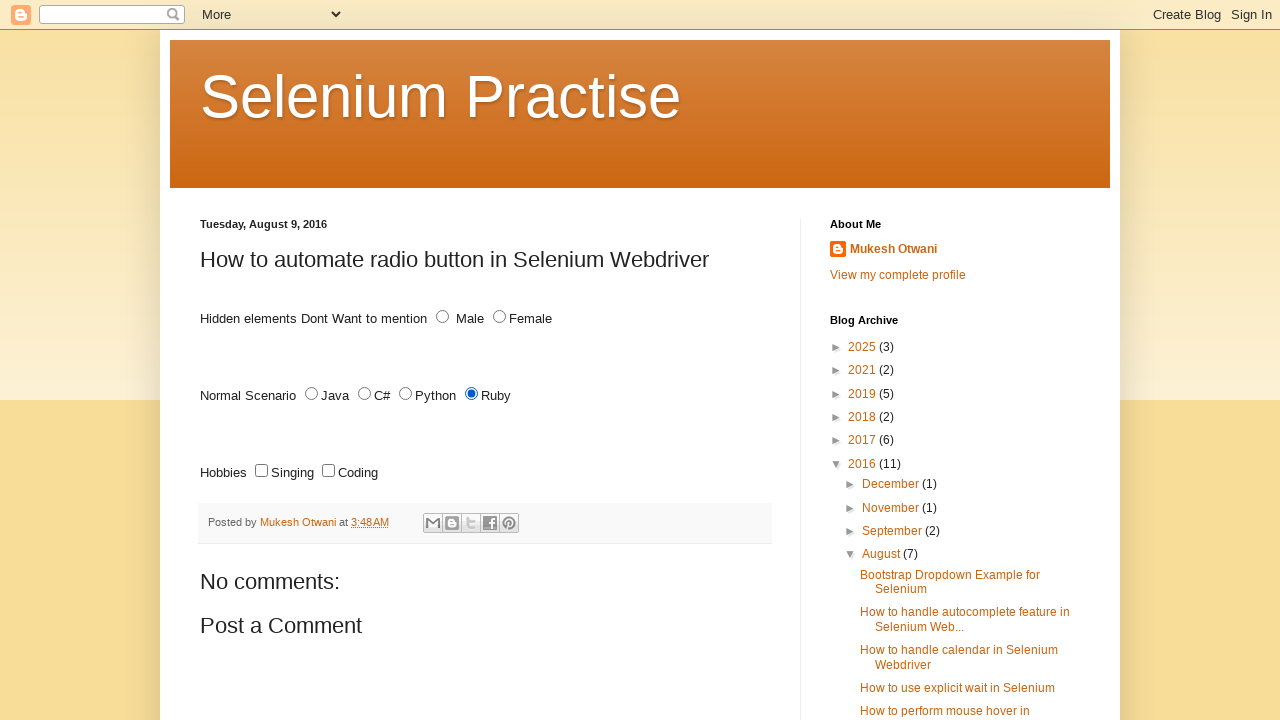